Tests double-click functionality by double-clicking a button and verifying a message appears

Starting URL: https://automationfc.github.io/basic-form/index.html

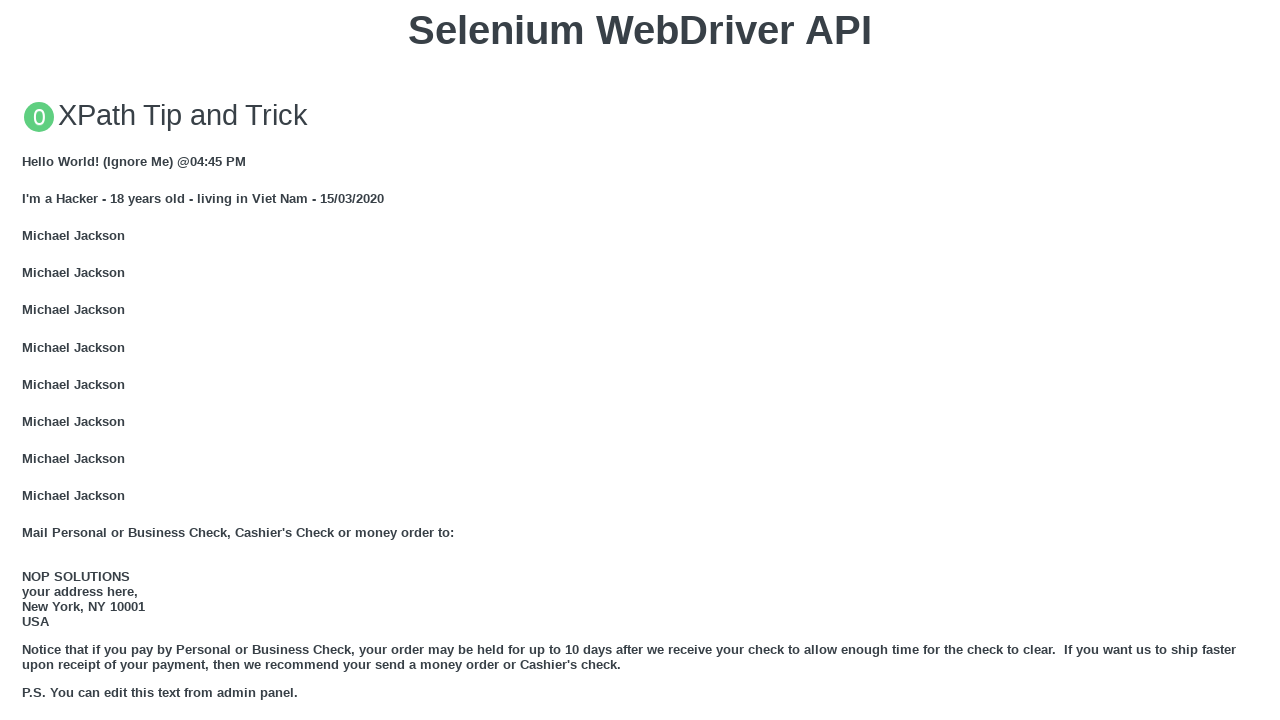

Located double-click button element
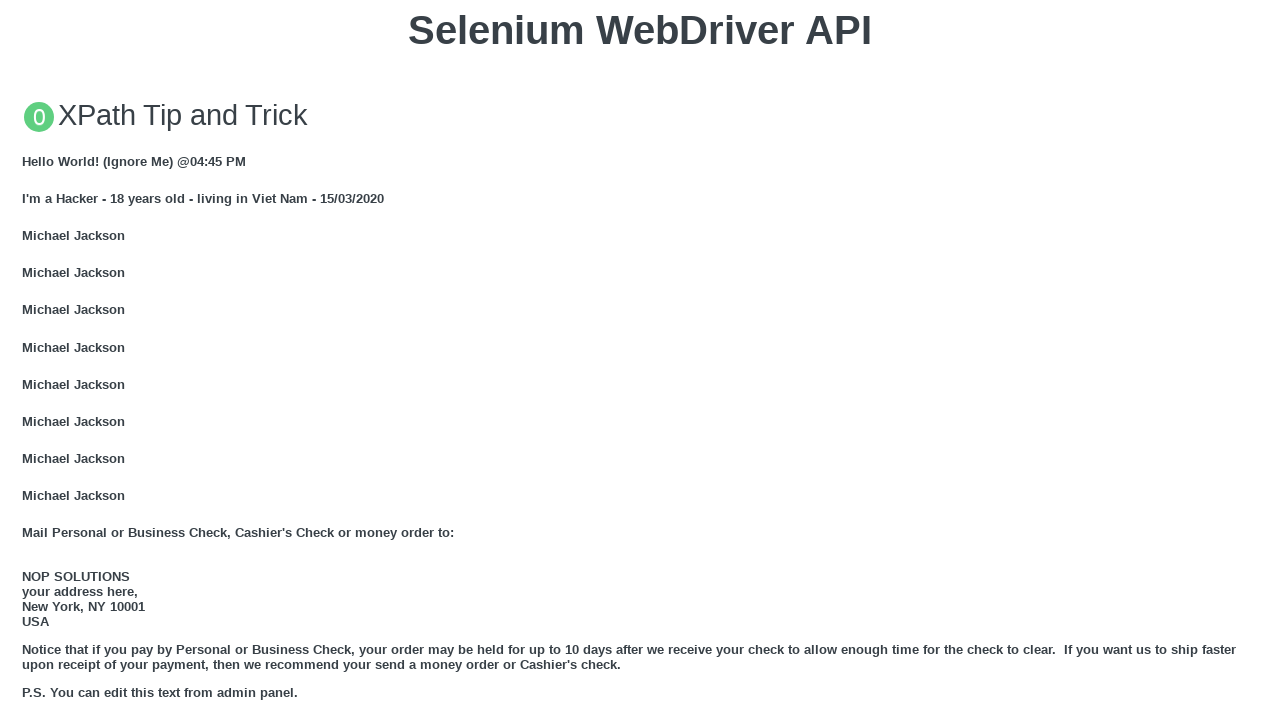

Scrolled button into view
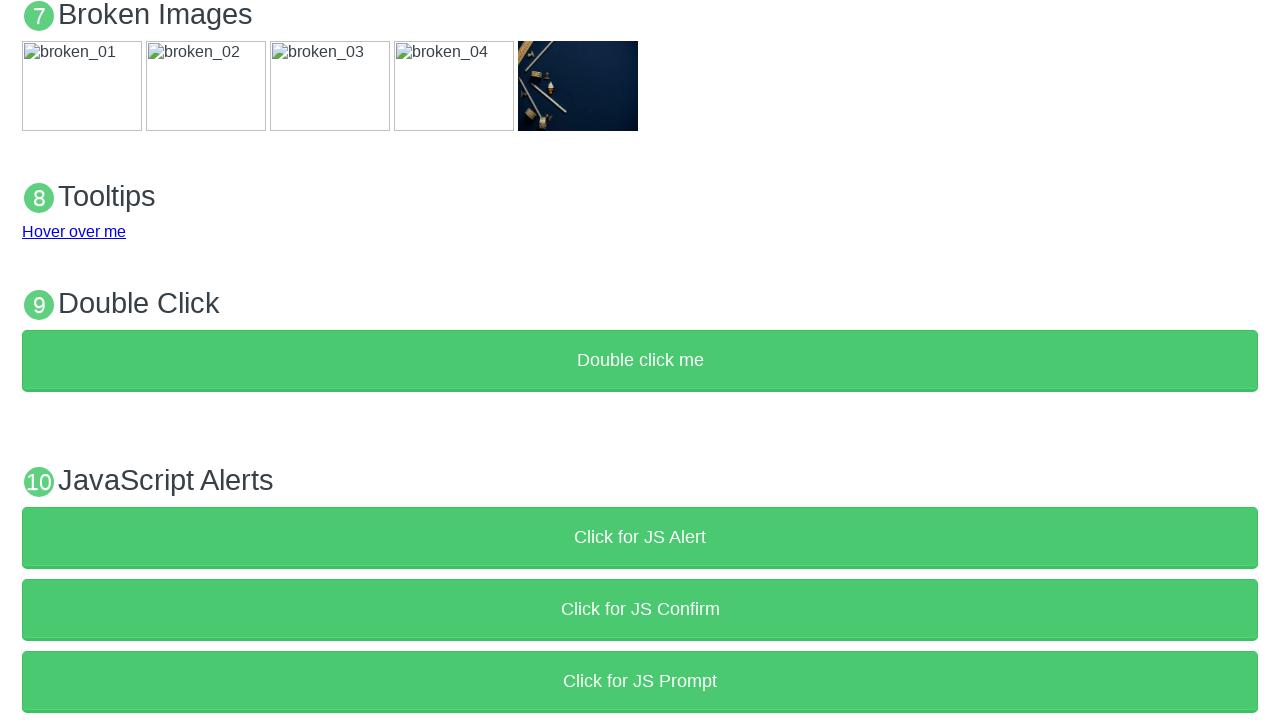

Double-clicked the button at (640, 361) on xpath=//button[@ondblclick='doubleClickMe()']
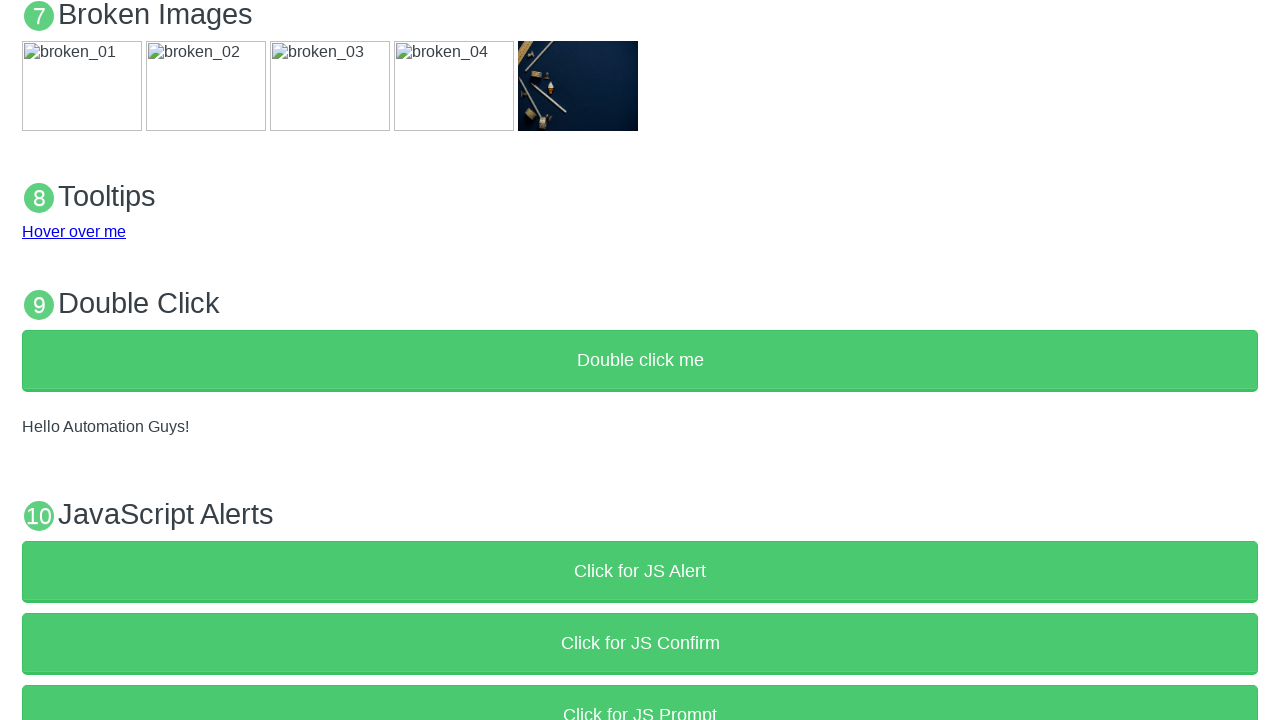

Verified success message 'Hello Automation Guys!' appeared
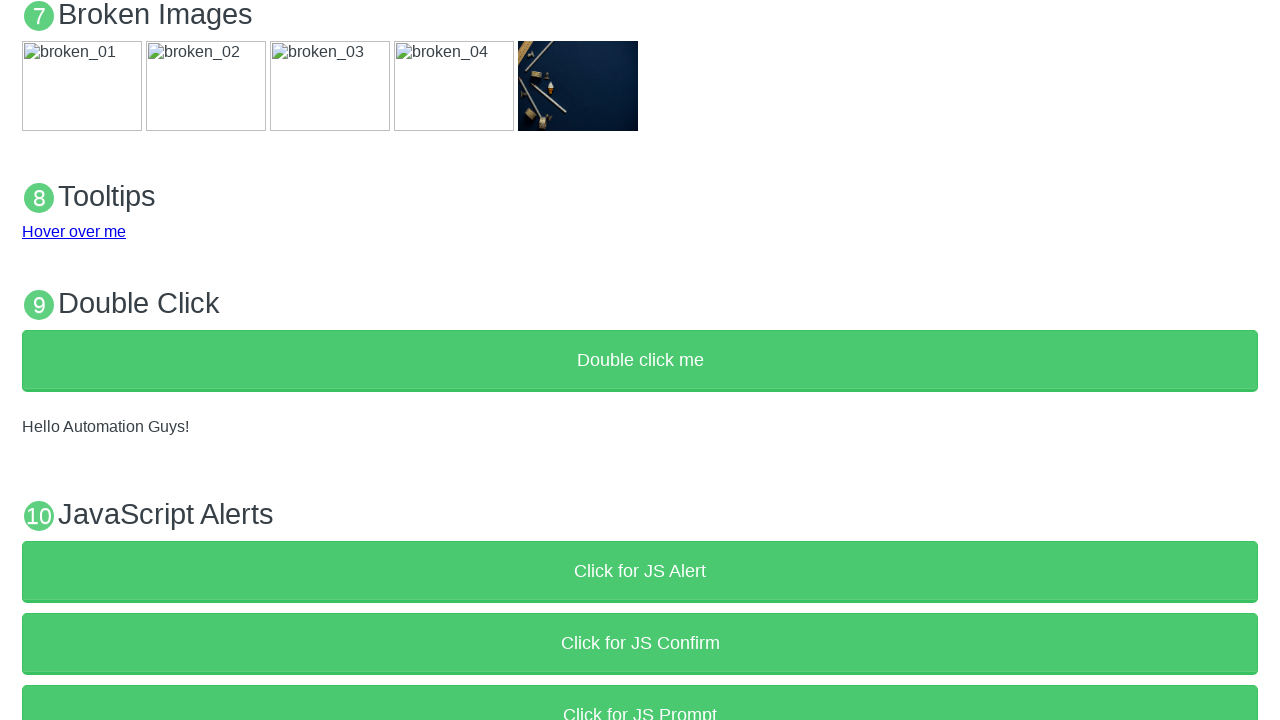

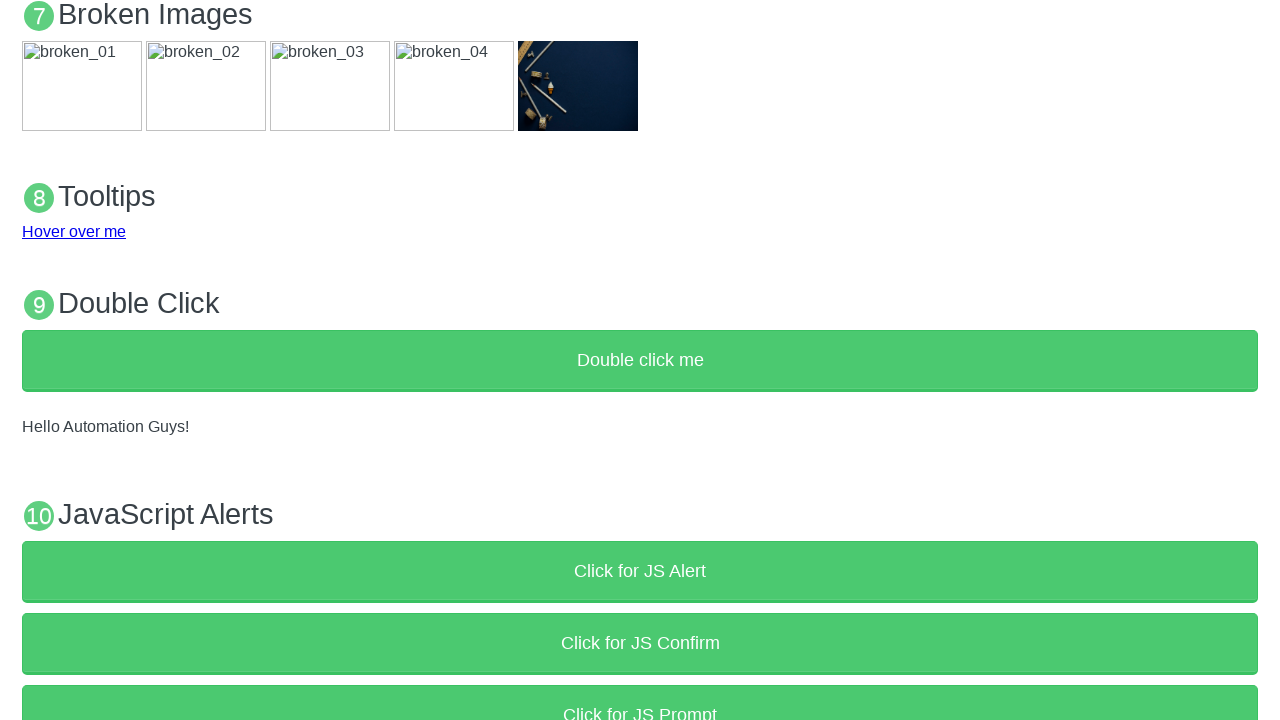